Tests audio playback and visualization on the Babylon.js playground by clicking to unlock audio and then executing JavaScript to create an AudioContext, fetch an MP3 file, and display a waveform visualization on a dynamically created canvas.

Starting URL: https://playground.babylonjs.com/

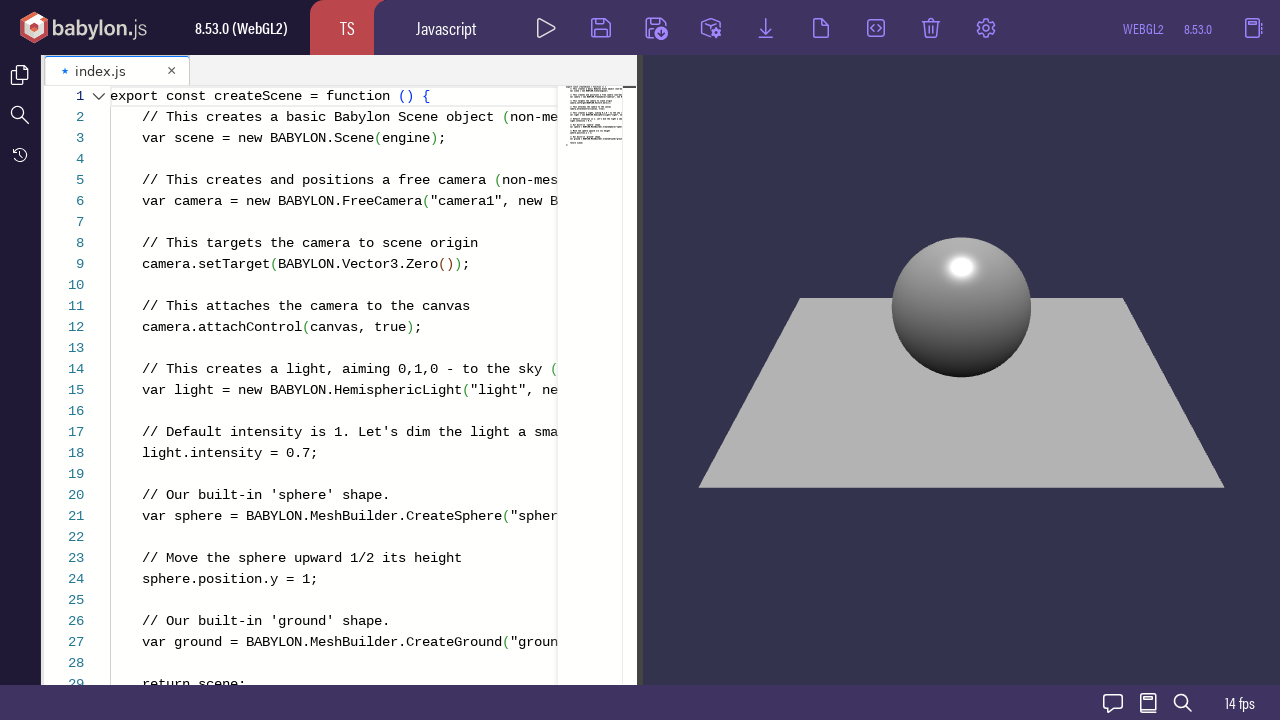

Clicked on page body to unlock audio at (640, 360) on body
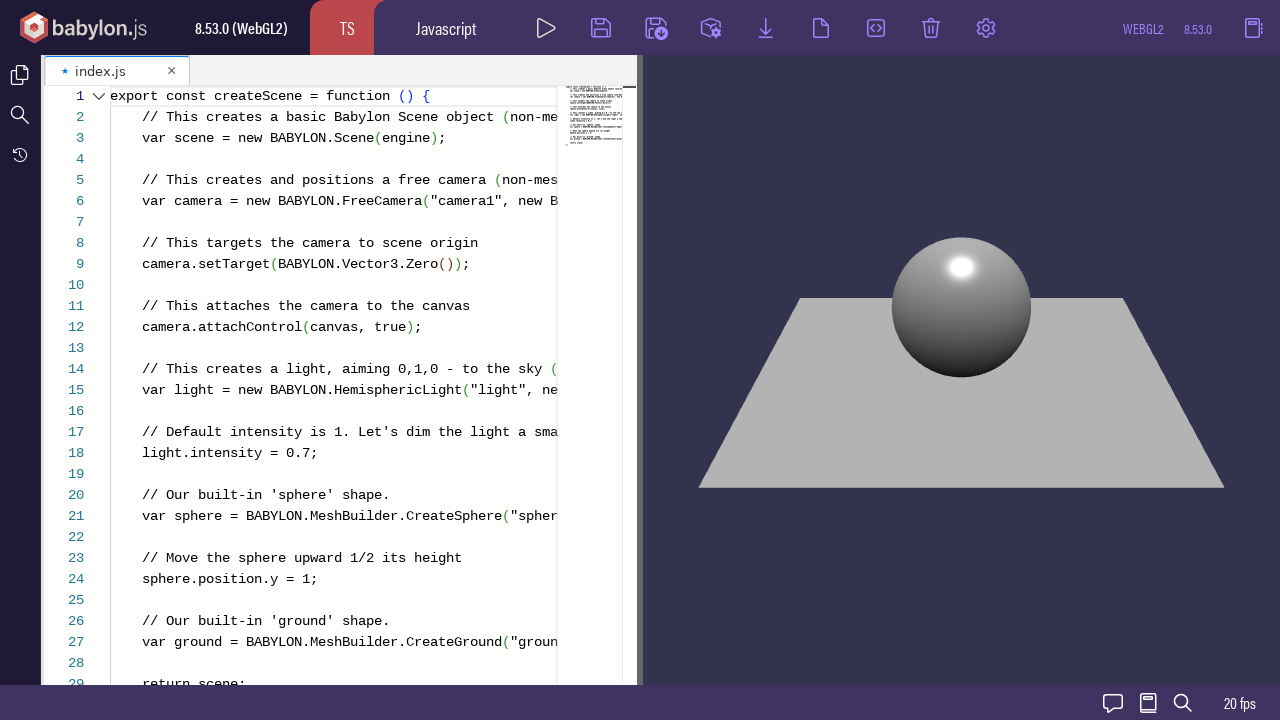

Executed JavaScript to create AudioContext, fetch MP3 file, and initialize waveform visualization
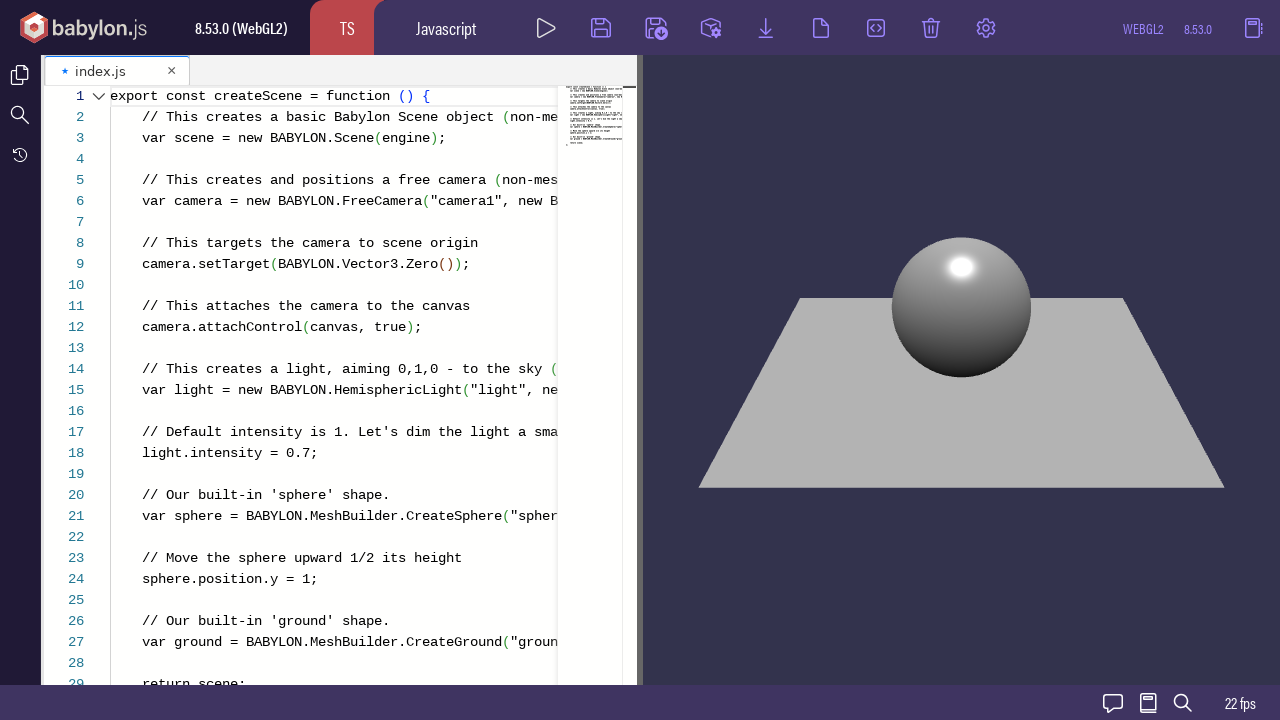

Canvas element created and audio visualization started
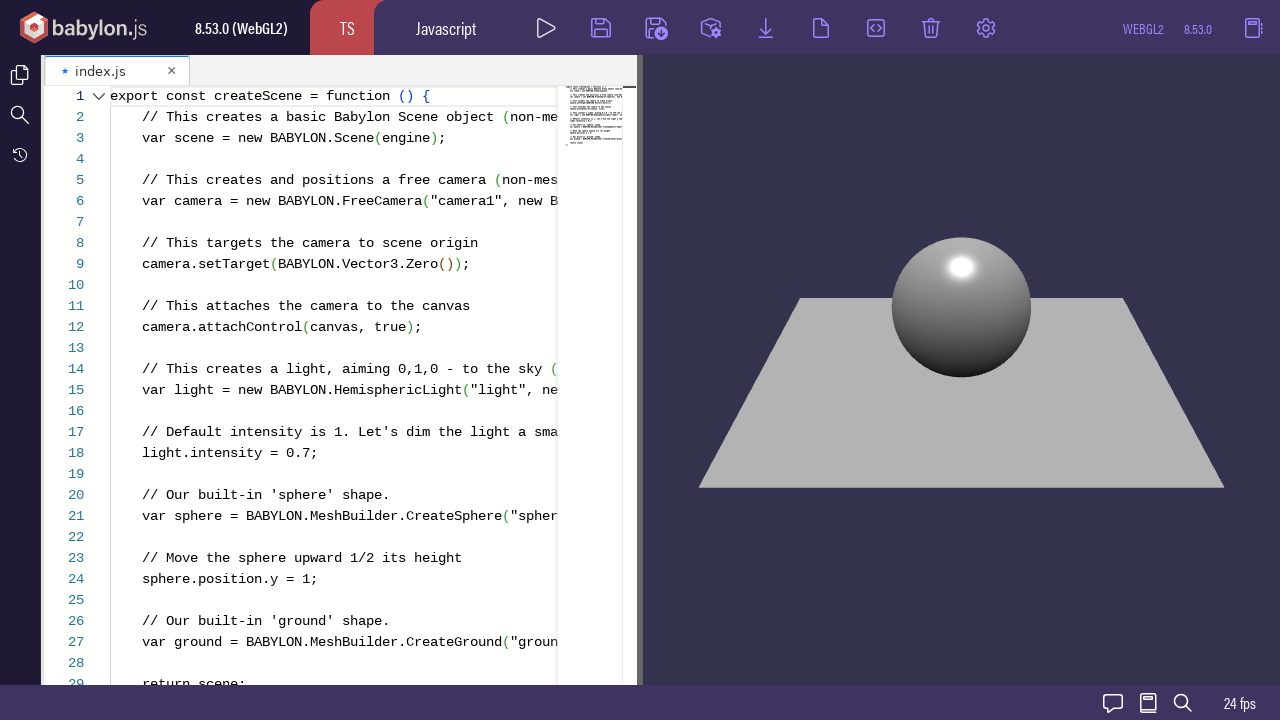

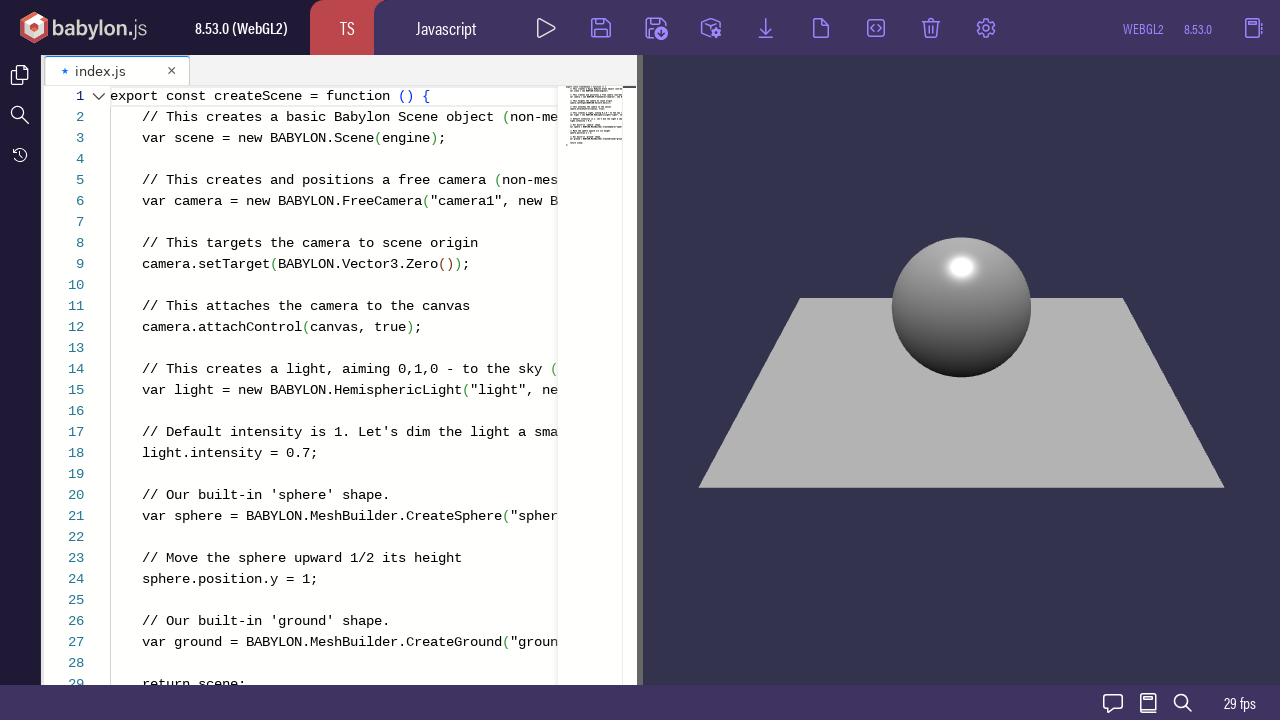